Tests dynamic loading functionality by clicking the Start button and verifying that "Hello World!" text appears after the loading completes

Starting URL: https://the-internet.herokuapp.com/dynamic_loading/1

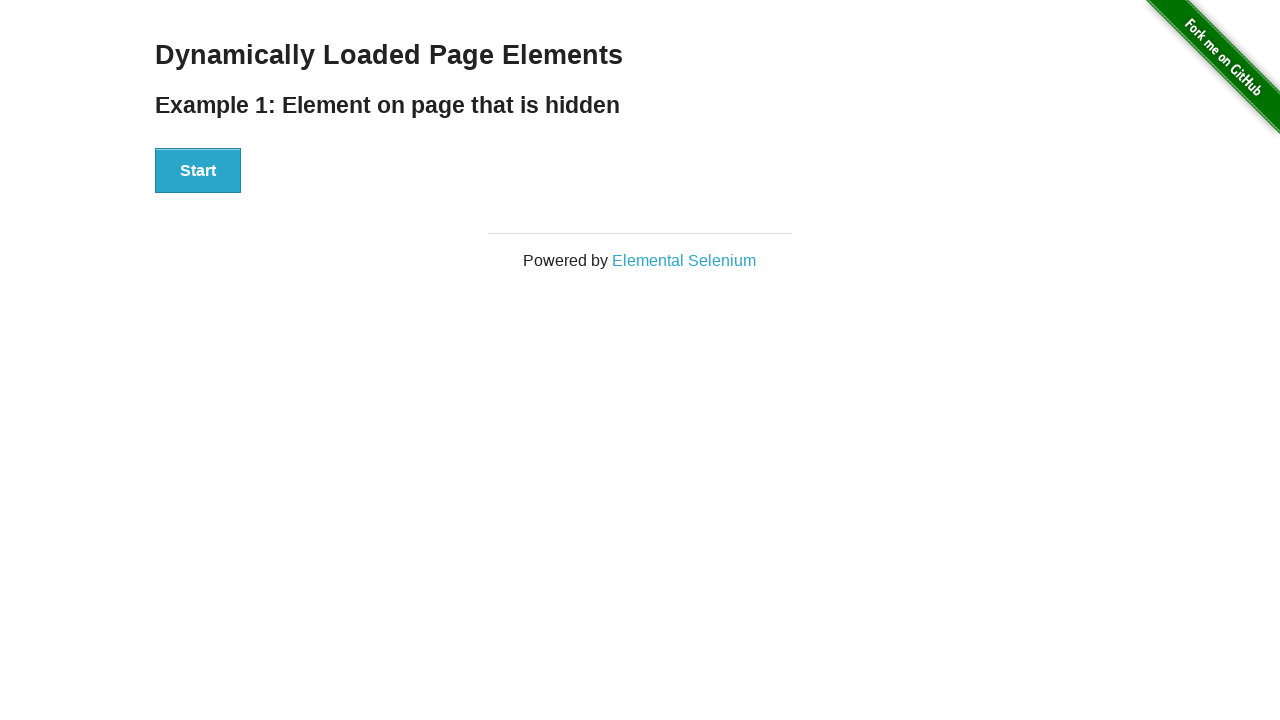

Clicked the Start button to initiate dynamic loading at (198, 171) on xpath=//div[@id='start']//button
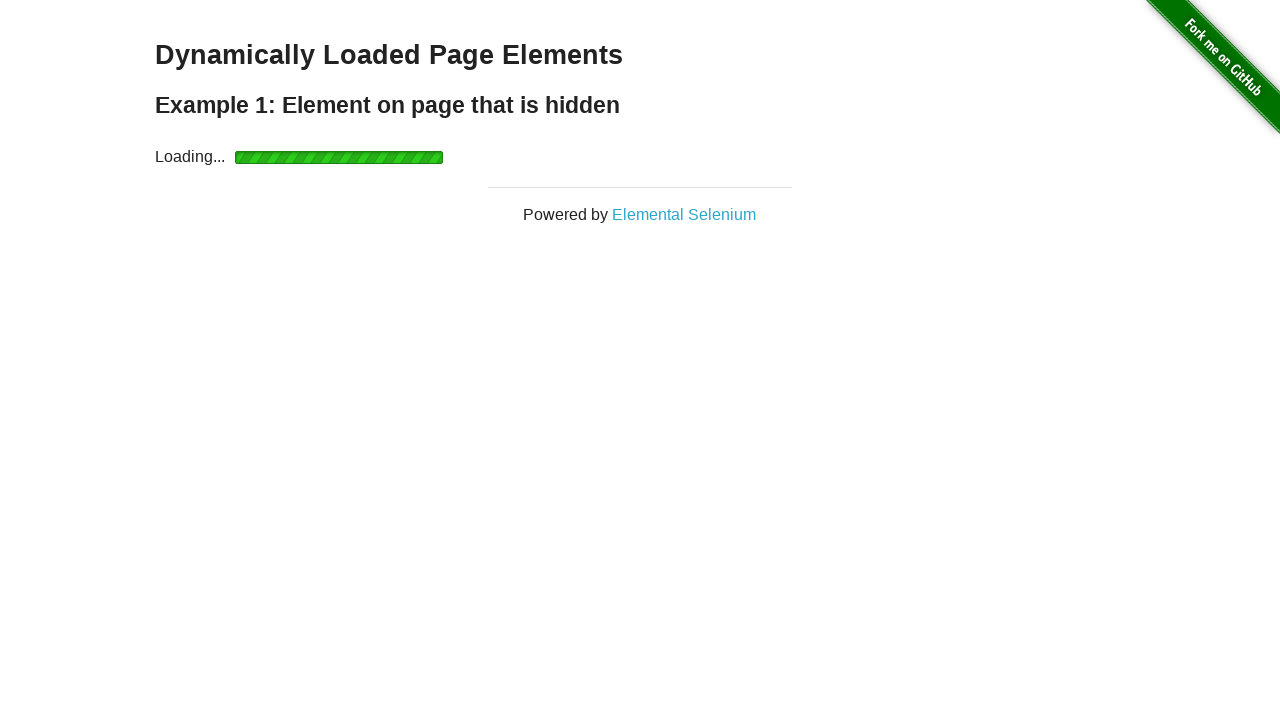

Waited for 'Hello World!' text to appear after loading completed
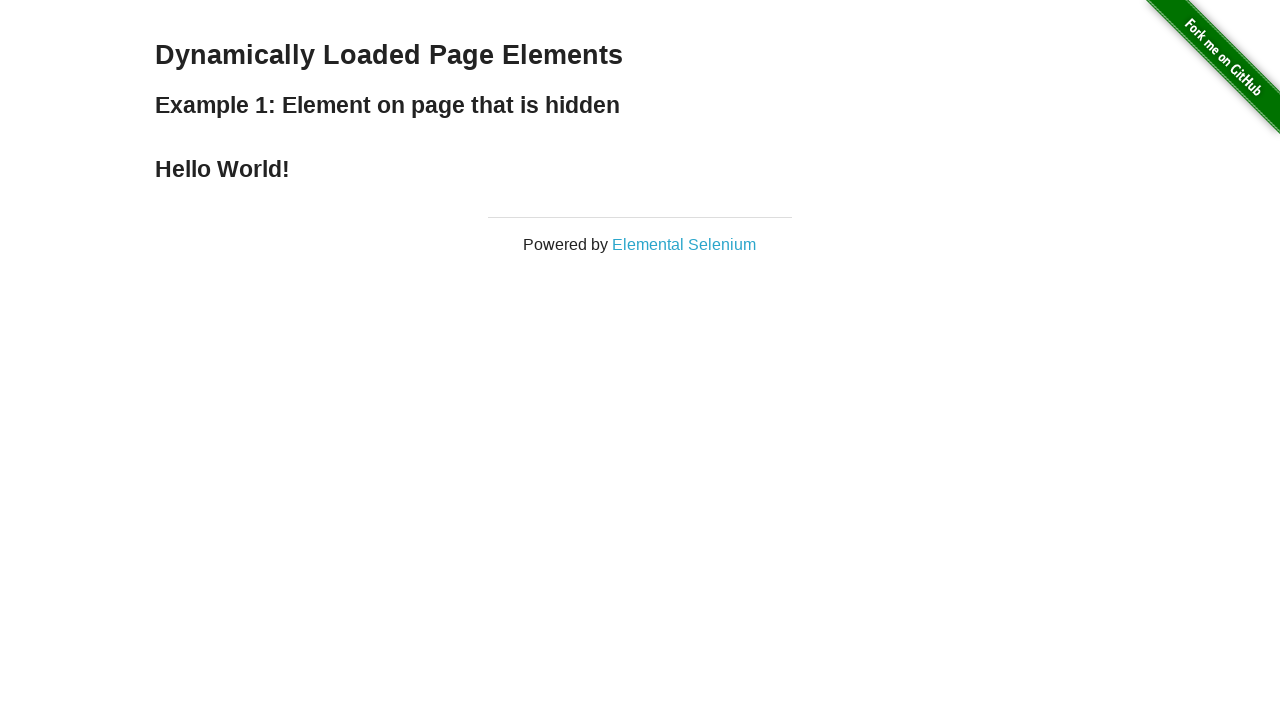

Verified that 'Hello World!' text is present and correct
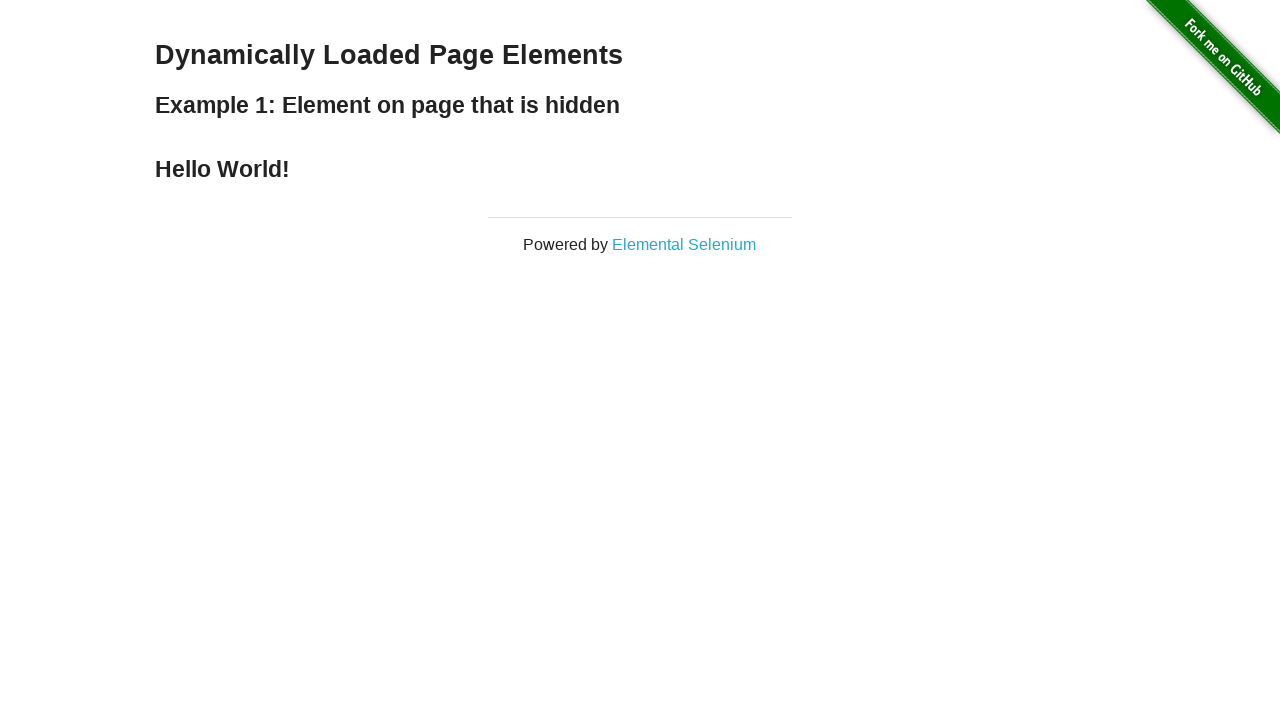

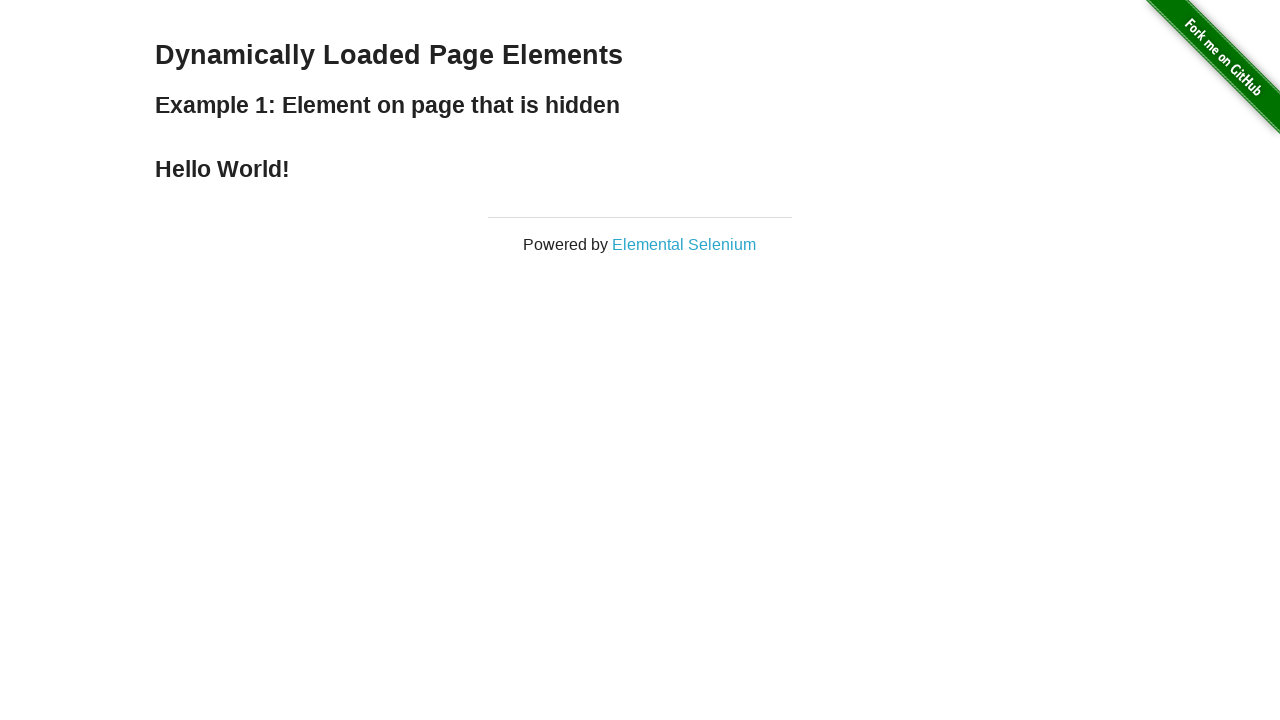